Tests request interception by modifying a JavaScript file request and clicking a button to trigger it

Starting URL: https://www.selenium.dev/selenium/web/devToolsRequestInterceptionTest.html

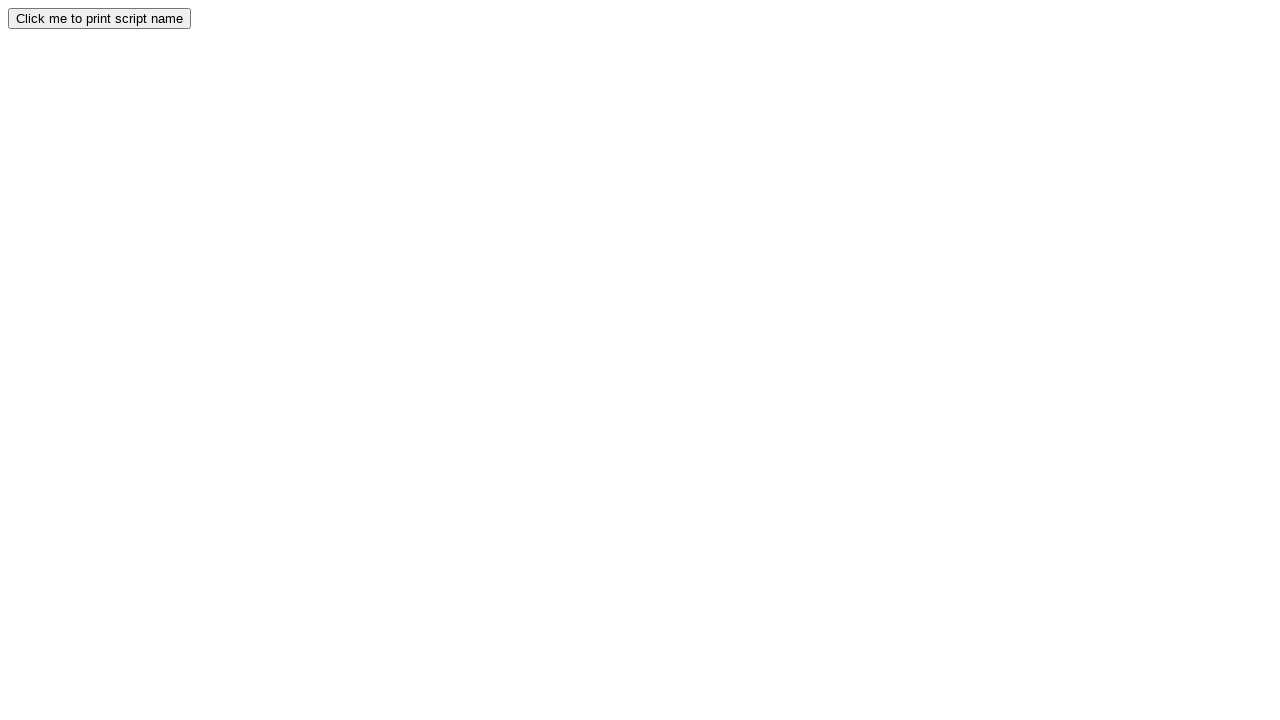

Clicked button to trigger JavaScript request at (100, 18) on button
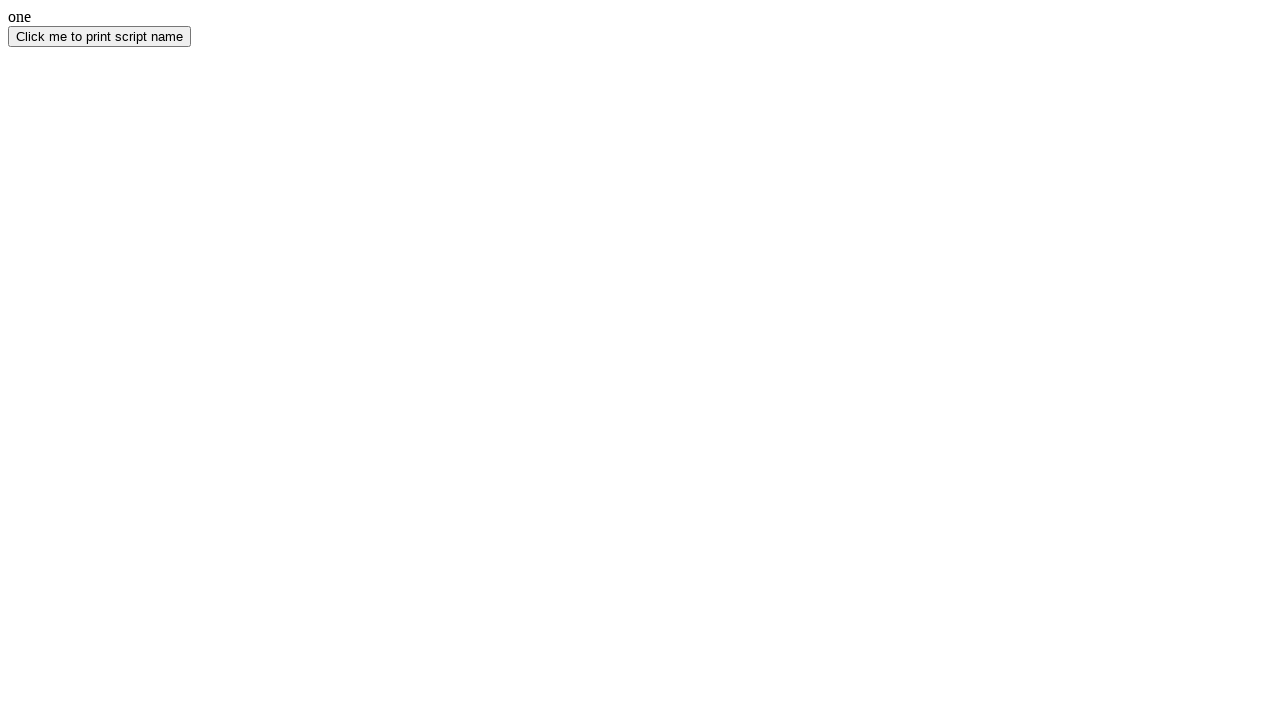

Result element appeared after request interception
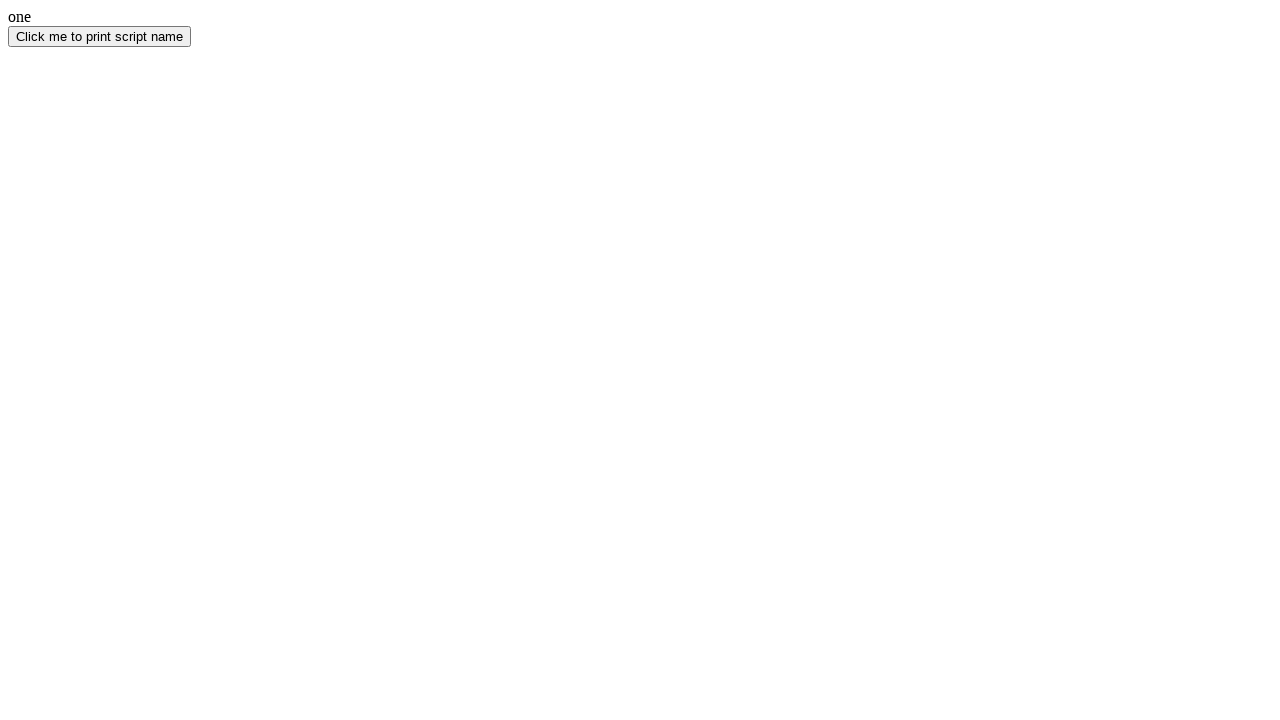

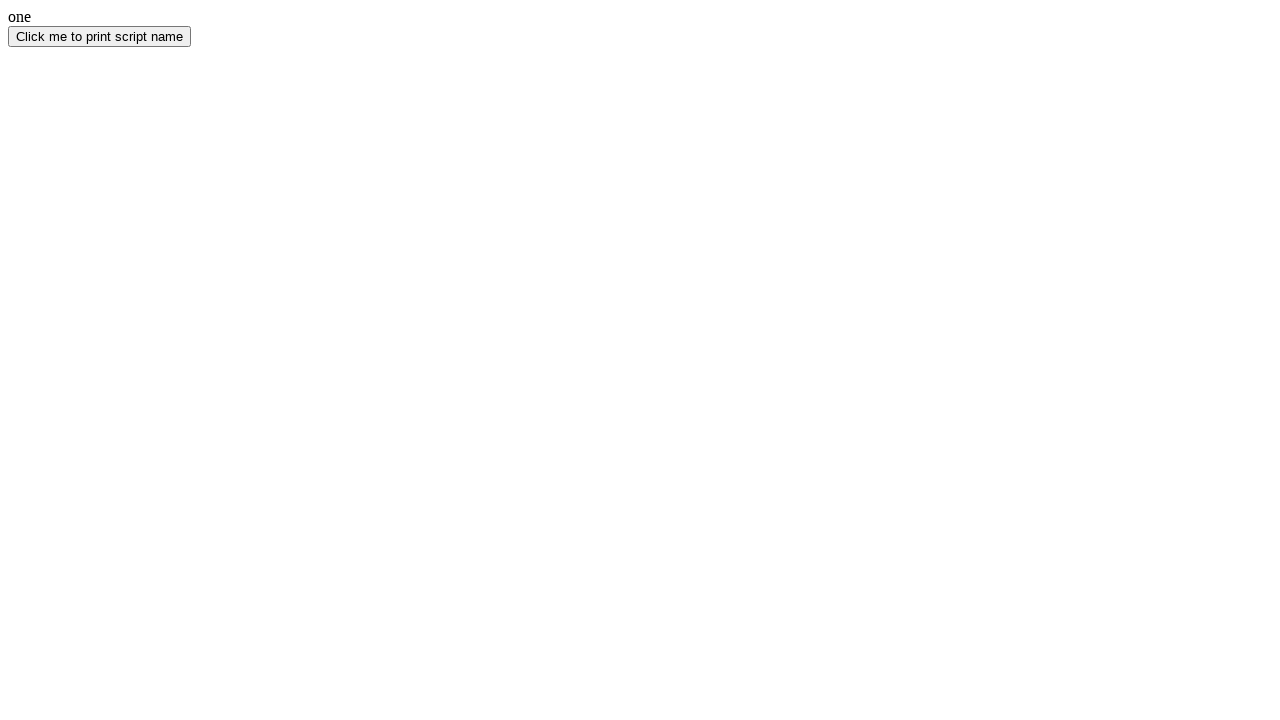